Tests jQuery dropdown selection by selecting different numbers and verifying they are displayed

Starting URL: https://jqueryui.com/resources/demos/selectmenu/default.html

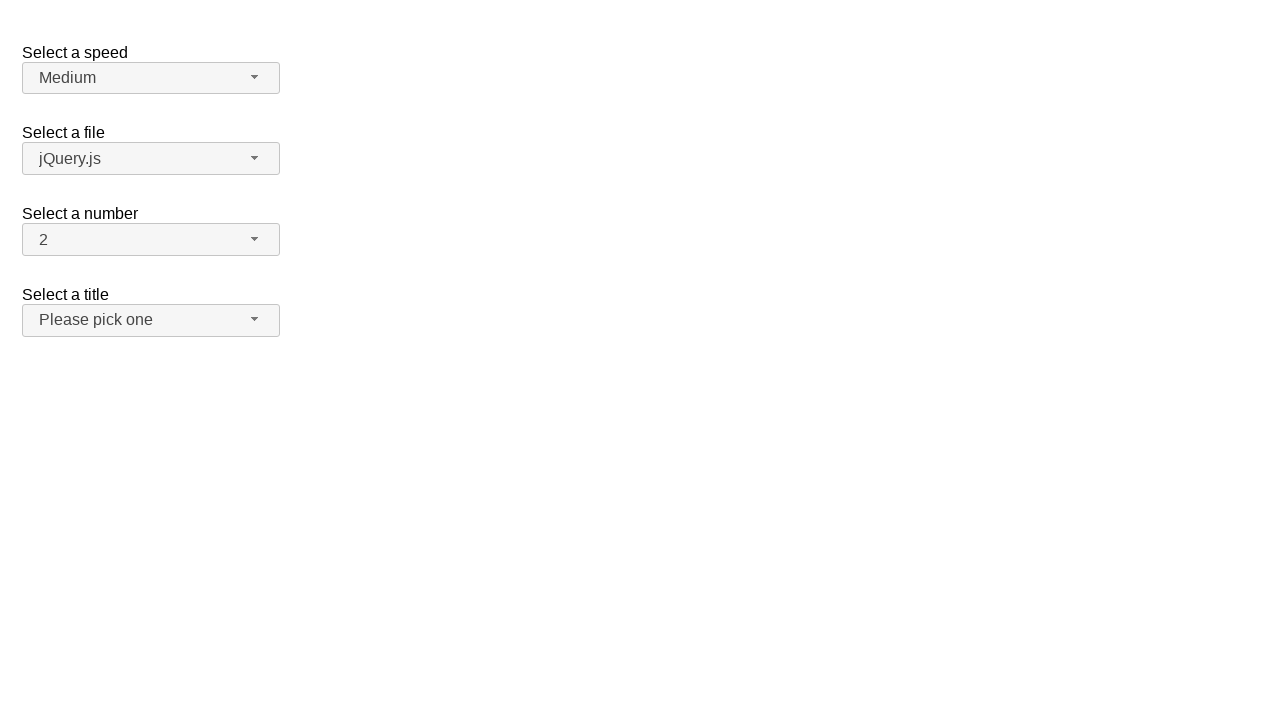

Clicked number dropdown button to open menu at (151, 240) on xpath=//span[@id='number-button']
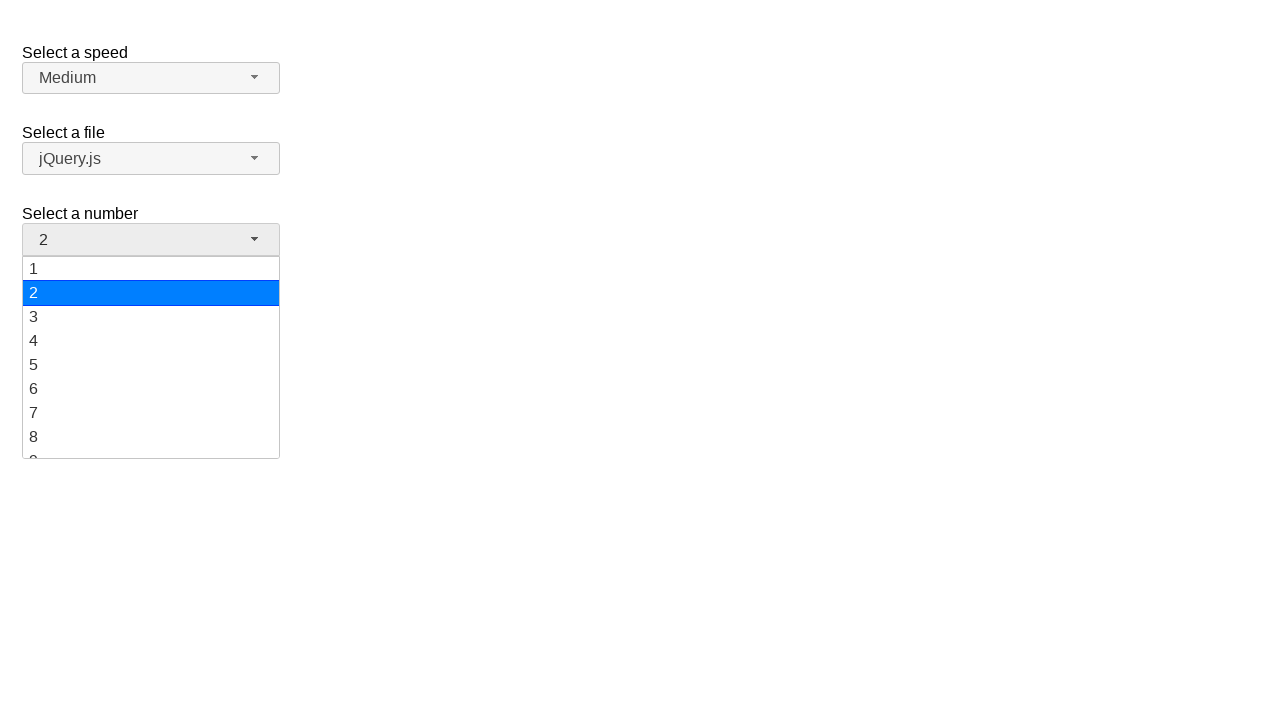

Dropdown menu loaded and is visible
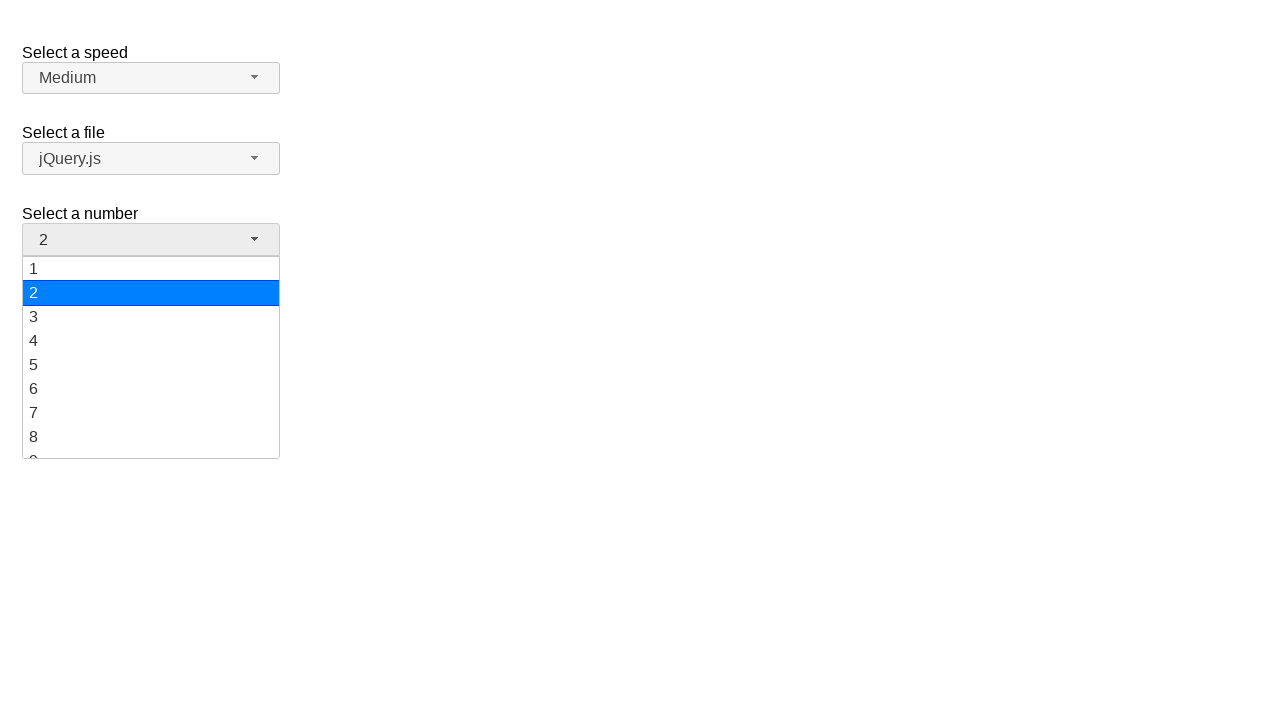

Selected number 5 from dropdown menu at (151, 365) on xpath=//ul[@id='number-menu']//div[text()='5']
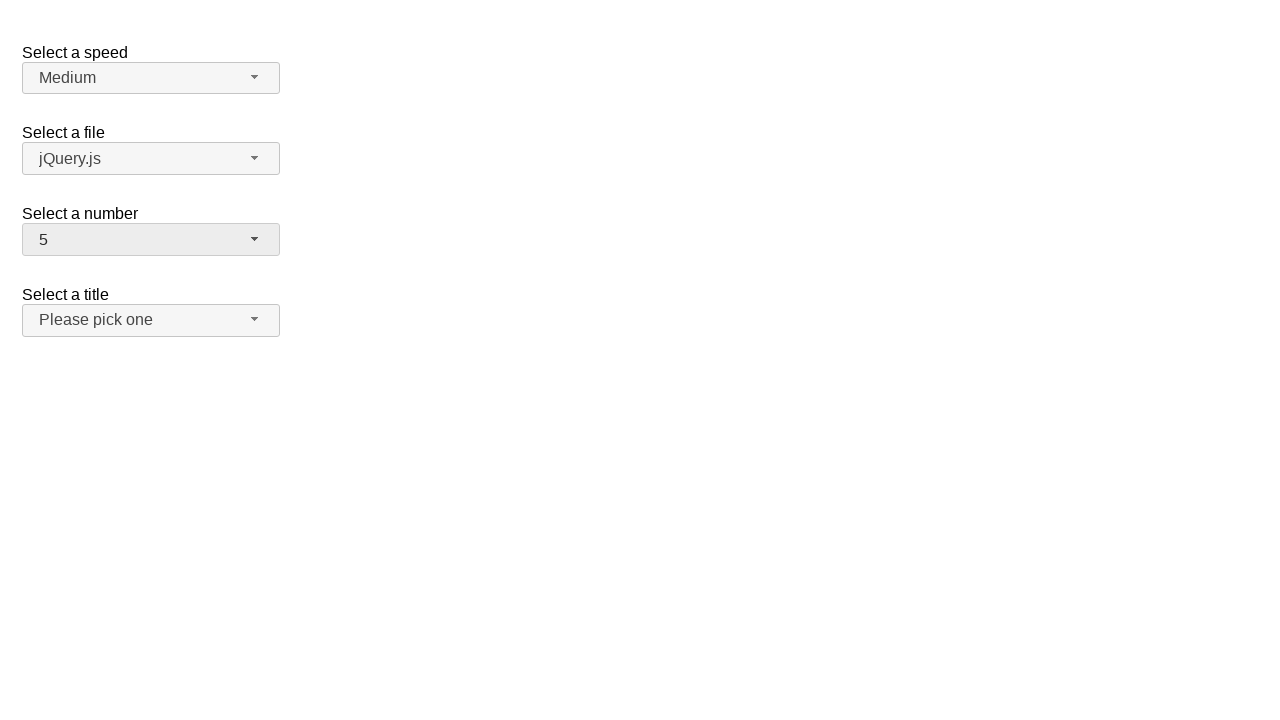

Verified that number 5 is now displayed as selected
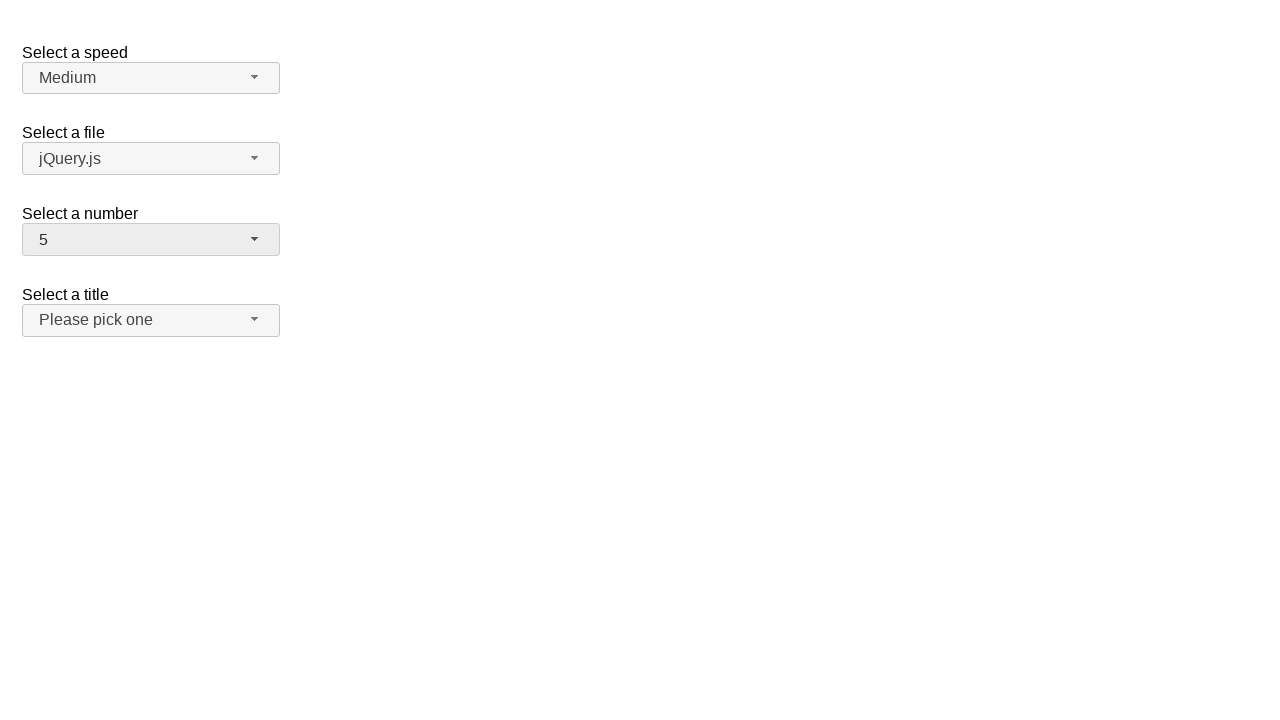

Clicked number dropdown button to open menu again at (151, 240) on xpath=//span[@id='number-button']
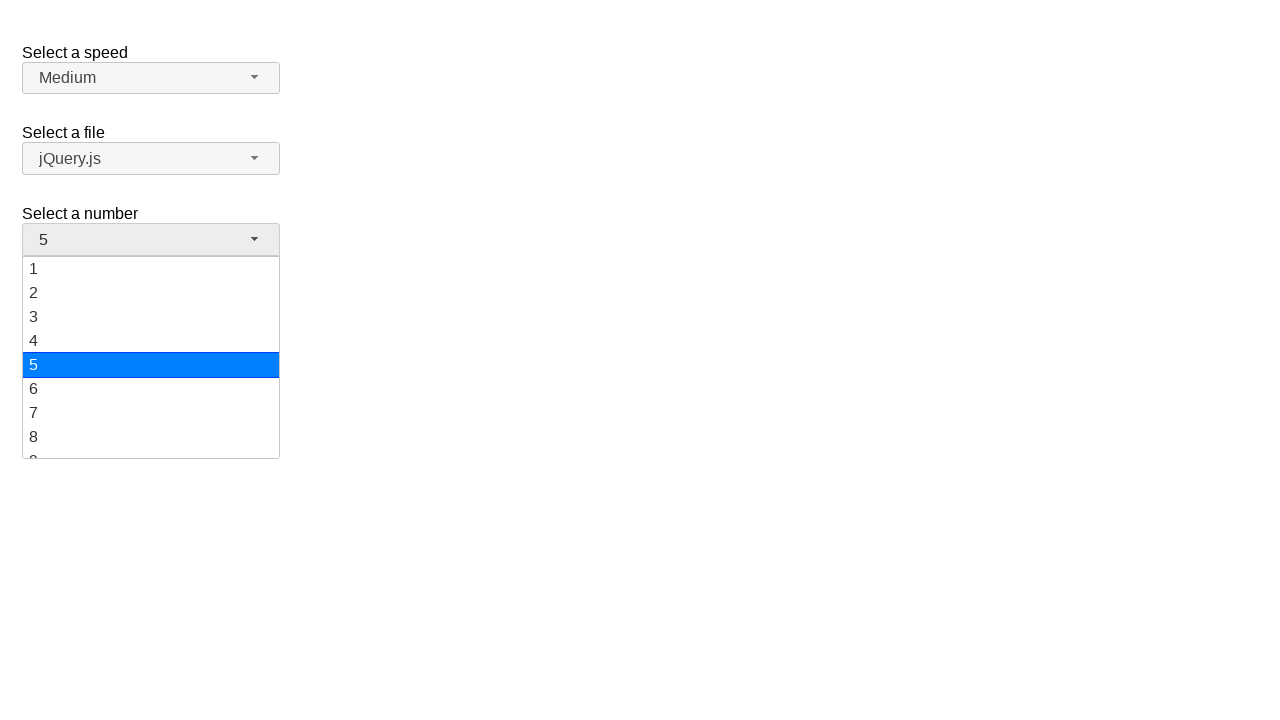

Dropdown menu loaded and is visible
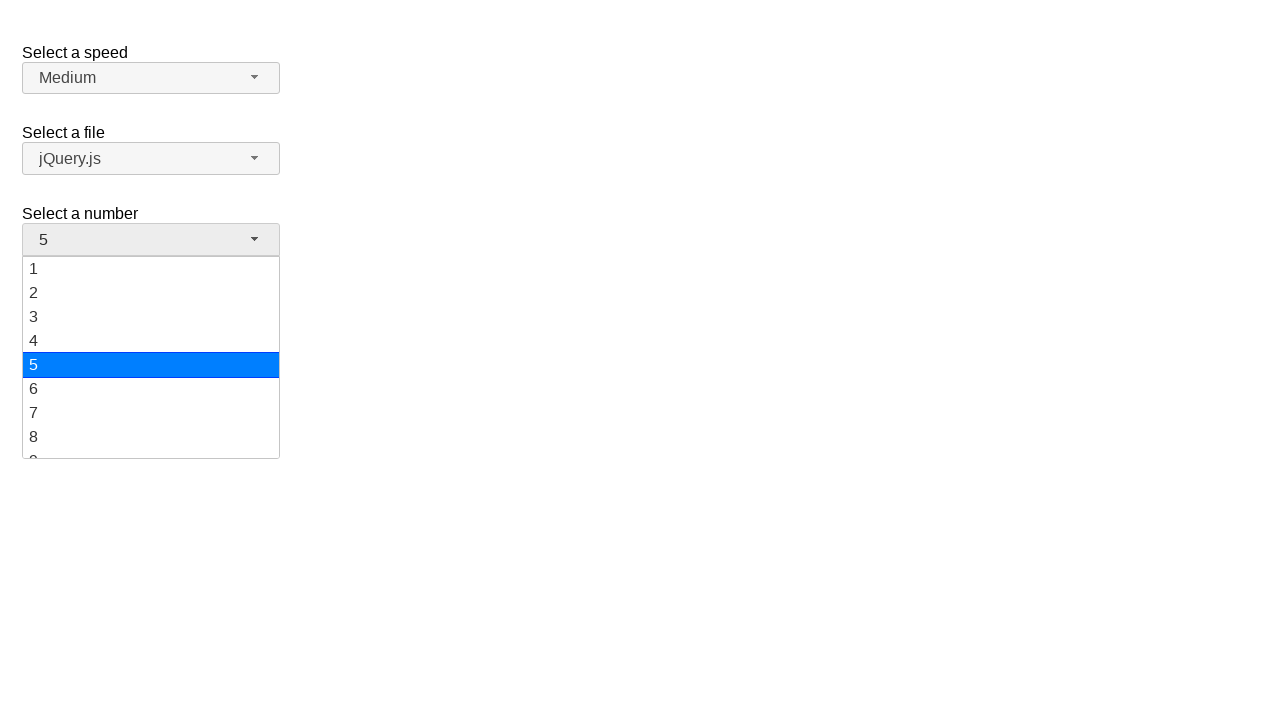

Selected number 7 from dropdown menu at (151, 413) on xpath=//ul[@id='number-menu']//div[text()='7']
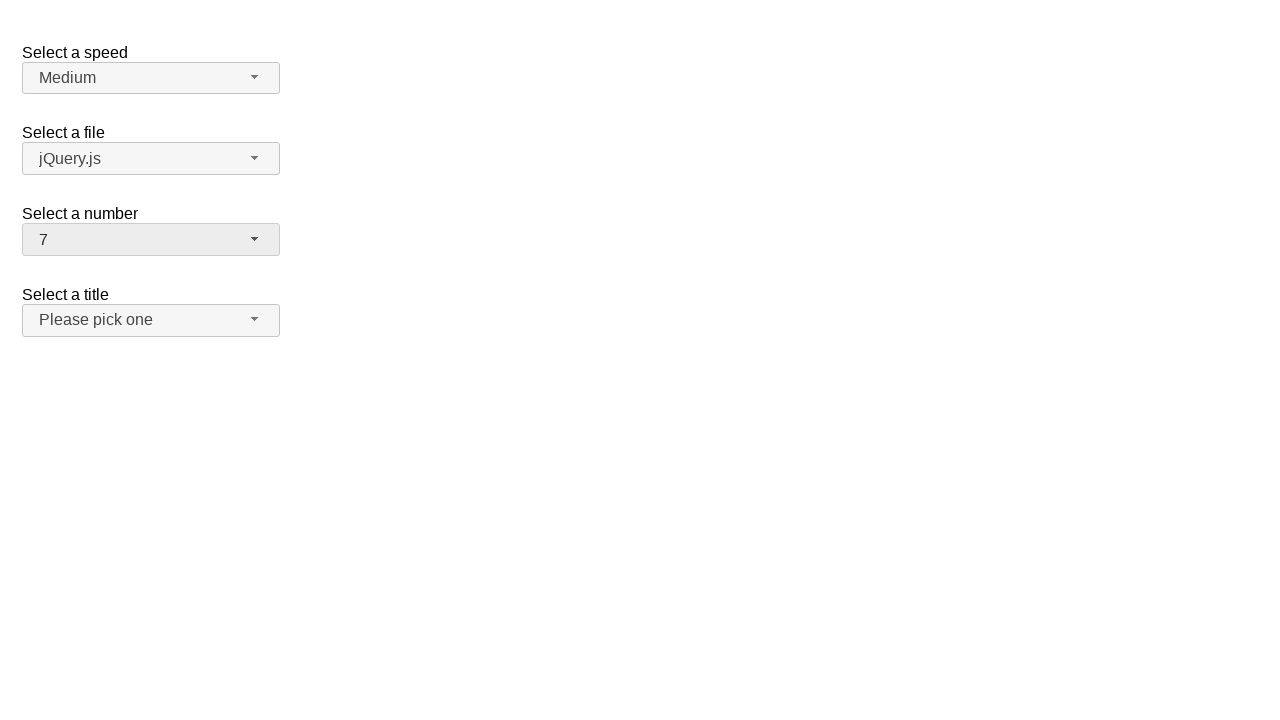

Verified that number 7 is now displayed as selected
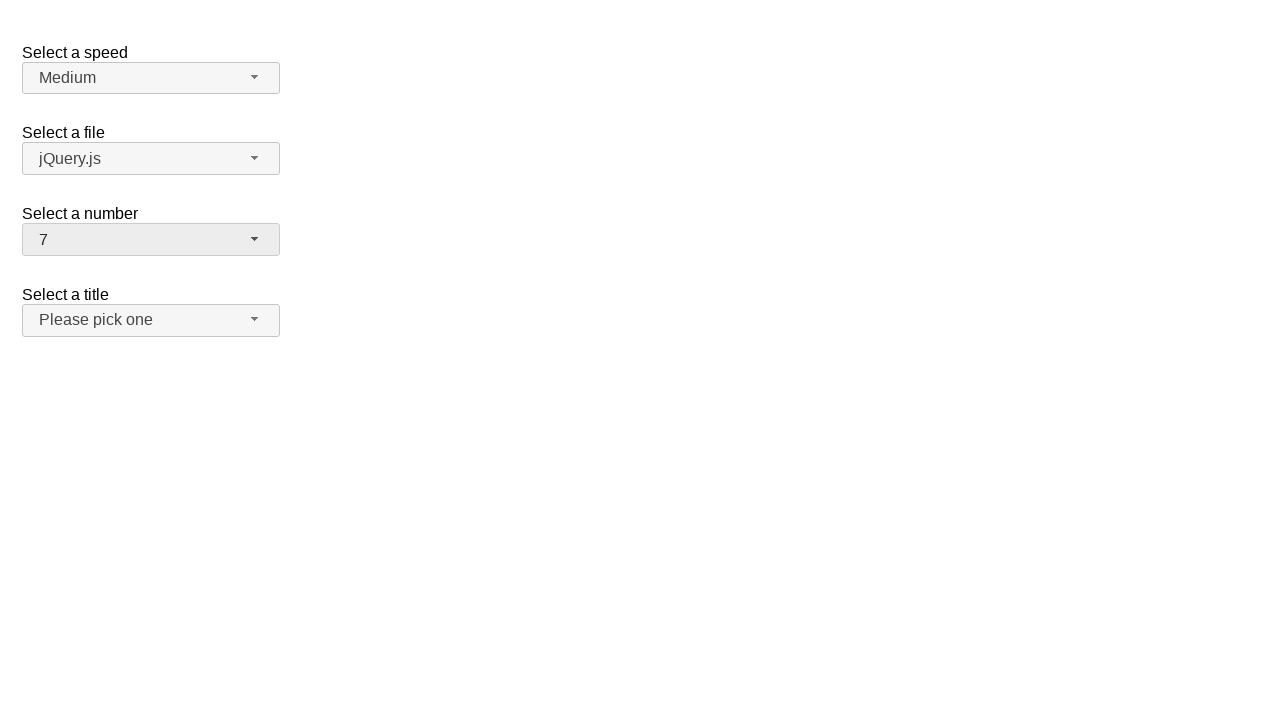

Clicked number dropdown button to open menu again at (151, 240) on xpath=//span[@id='number-button']
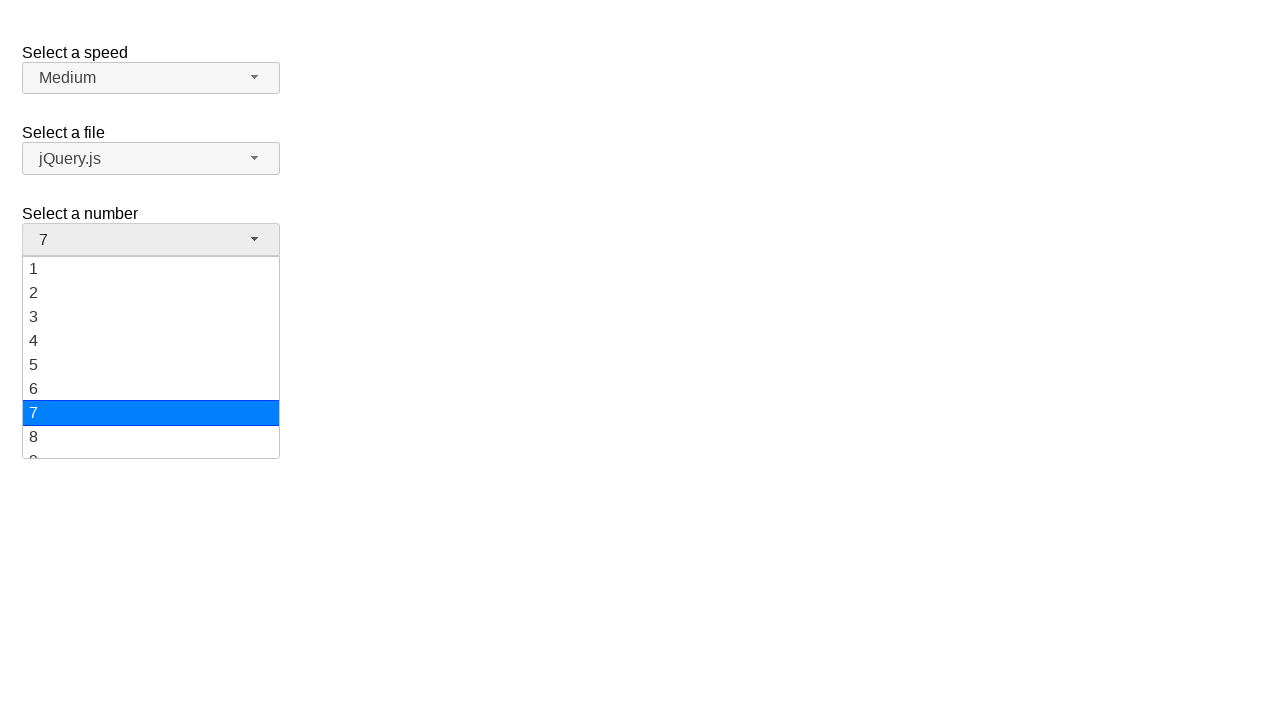

Dropdown menu loaded and is visible
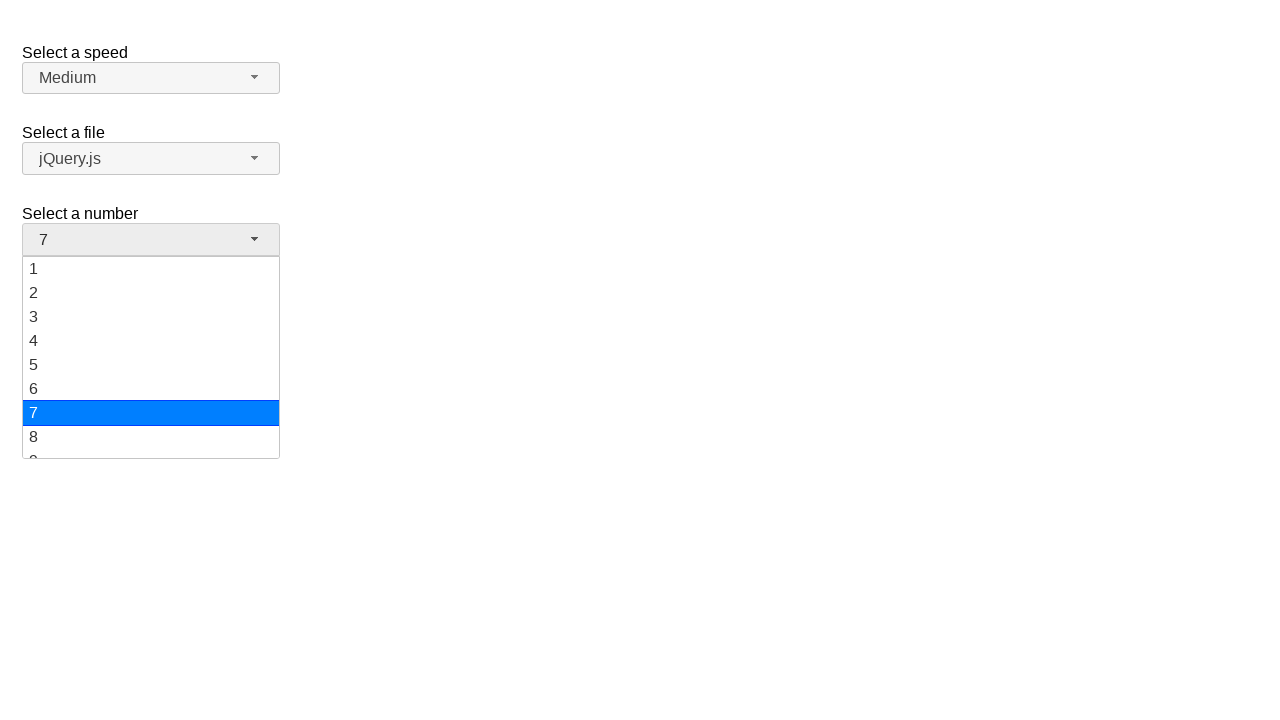

Selected number 18 from dropdown menu at (151, 421) on xpath=//ul[@id='number-menu']//div[text()='18']
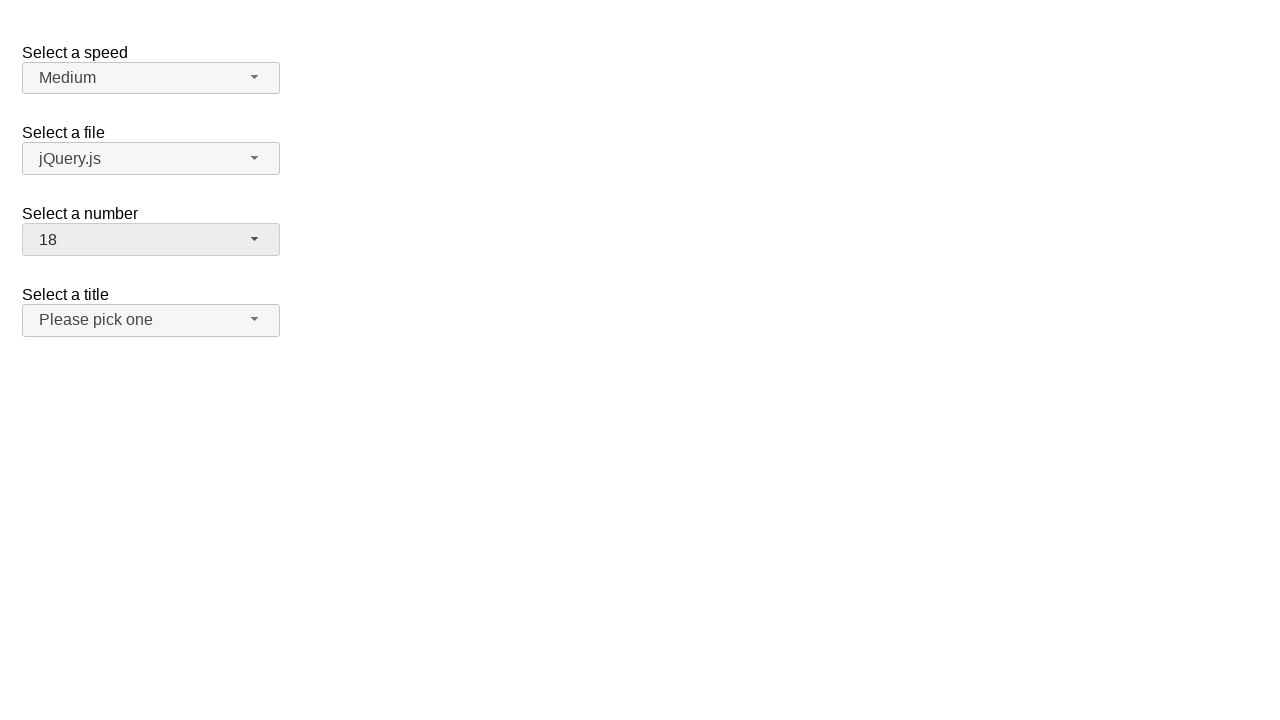

Verified that number 18 is now displayed as selected
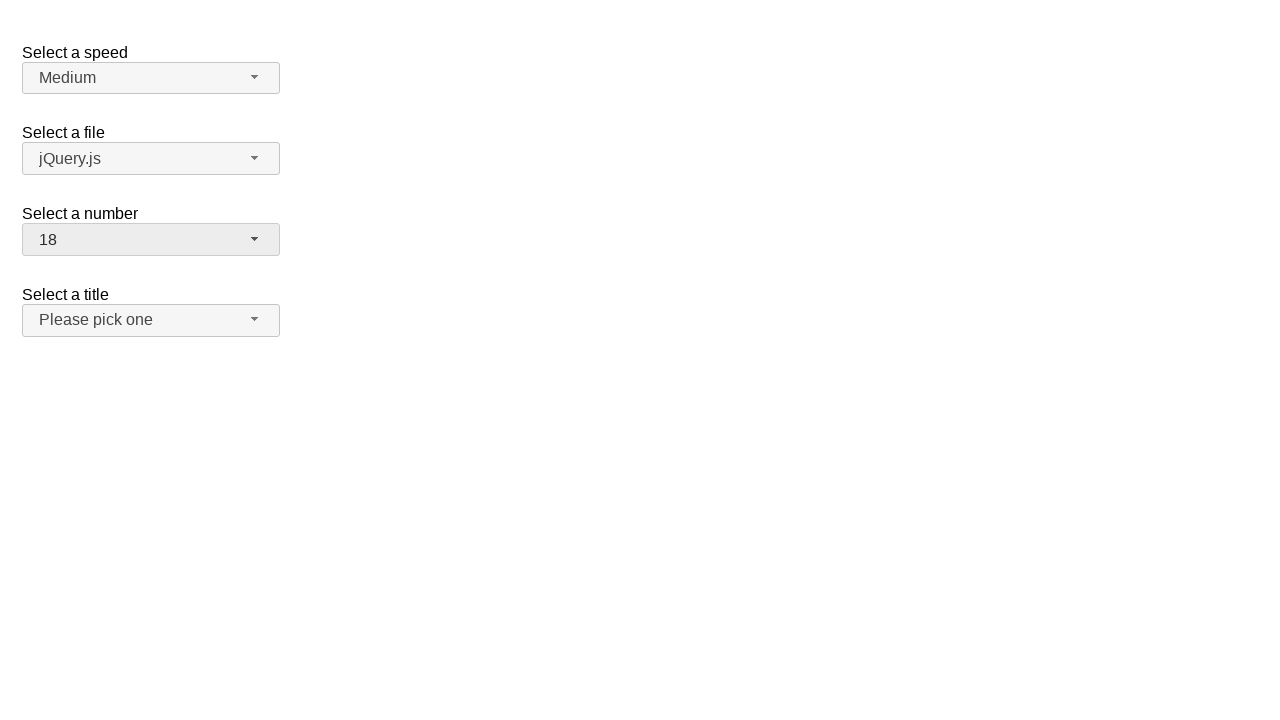

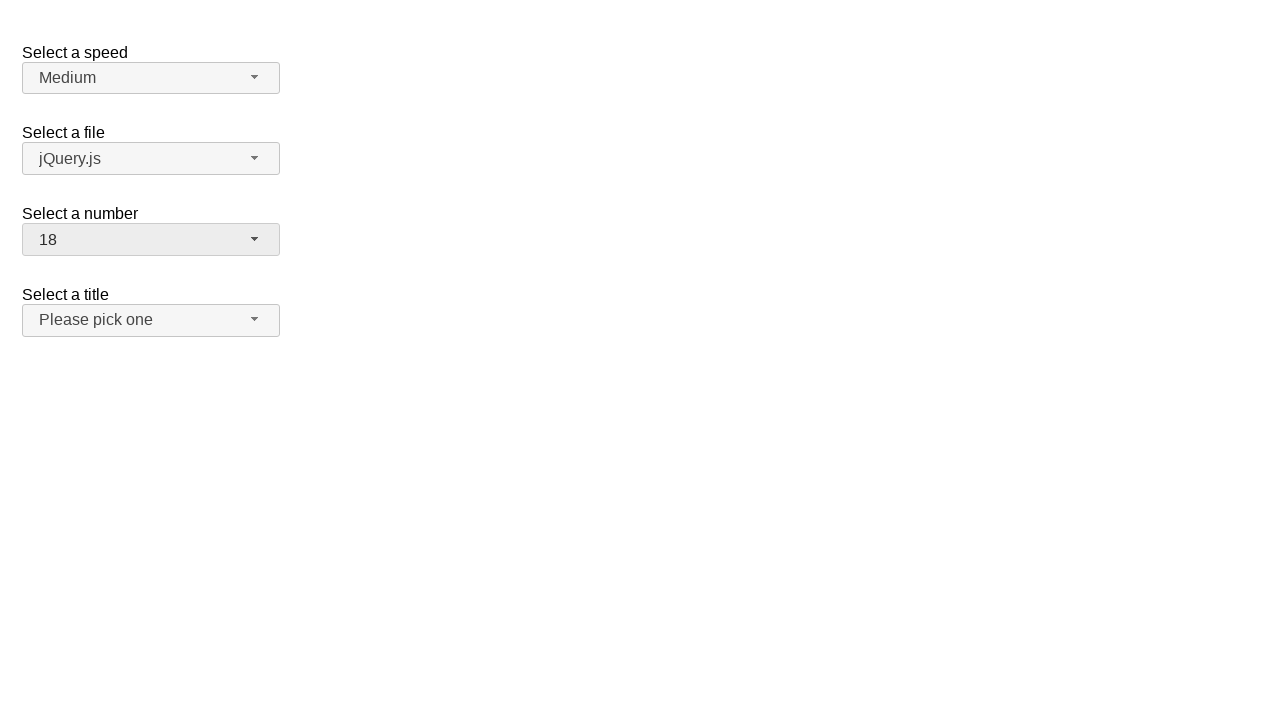